Tests navigation to Data Platform Services page by hovering over Services menu and clicking the submenu link

Starting URL: https://eficens.ai/

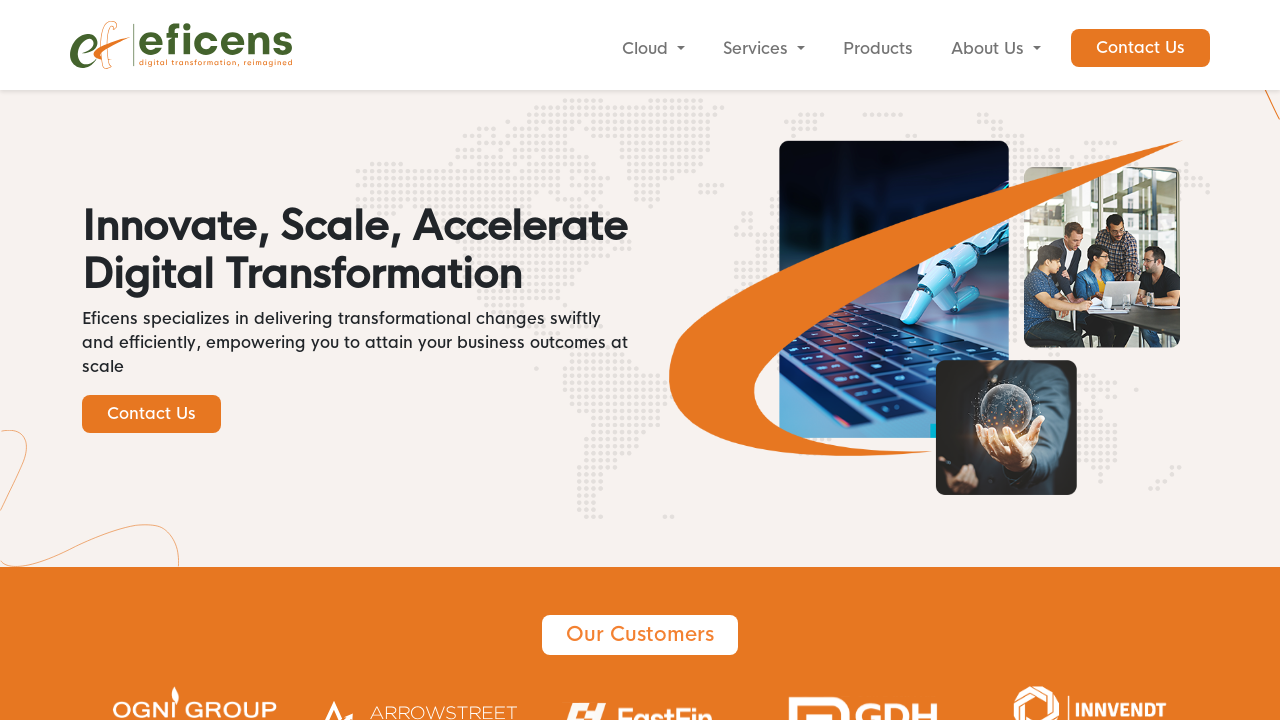

Located Services menu element
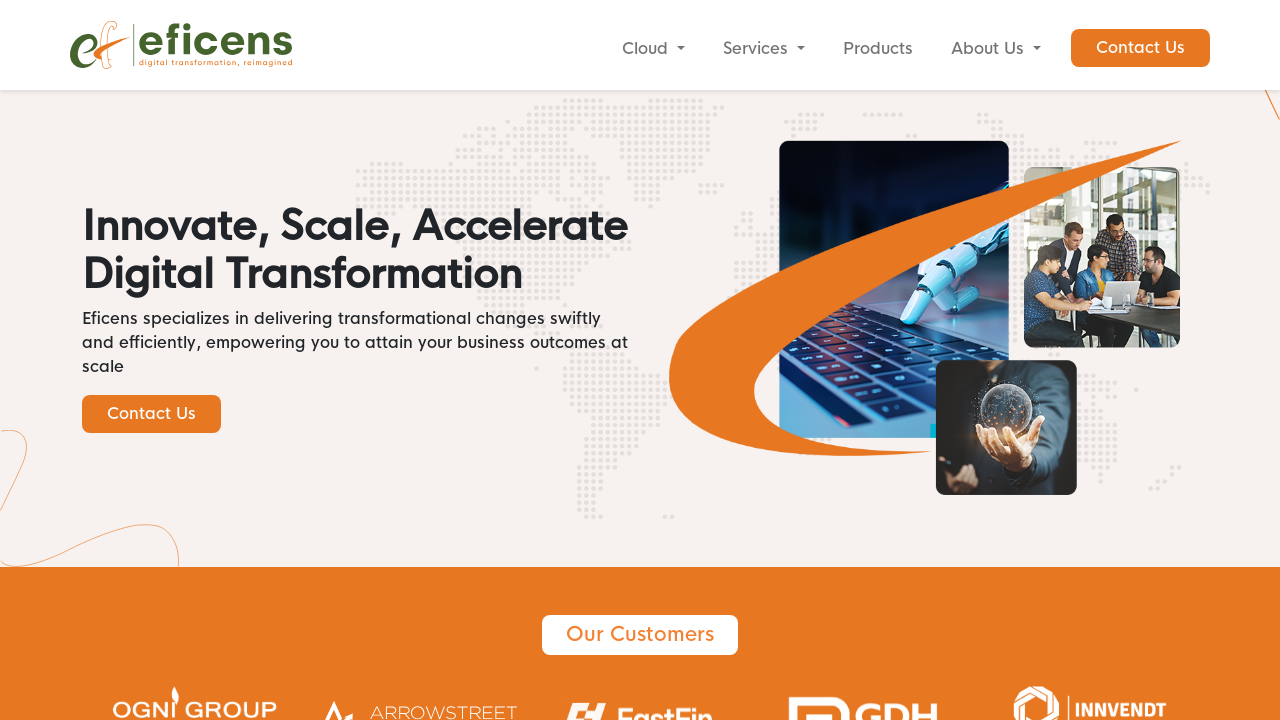

Hovered over Services menu to reveal submenu
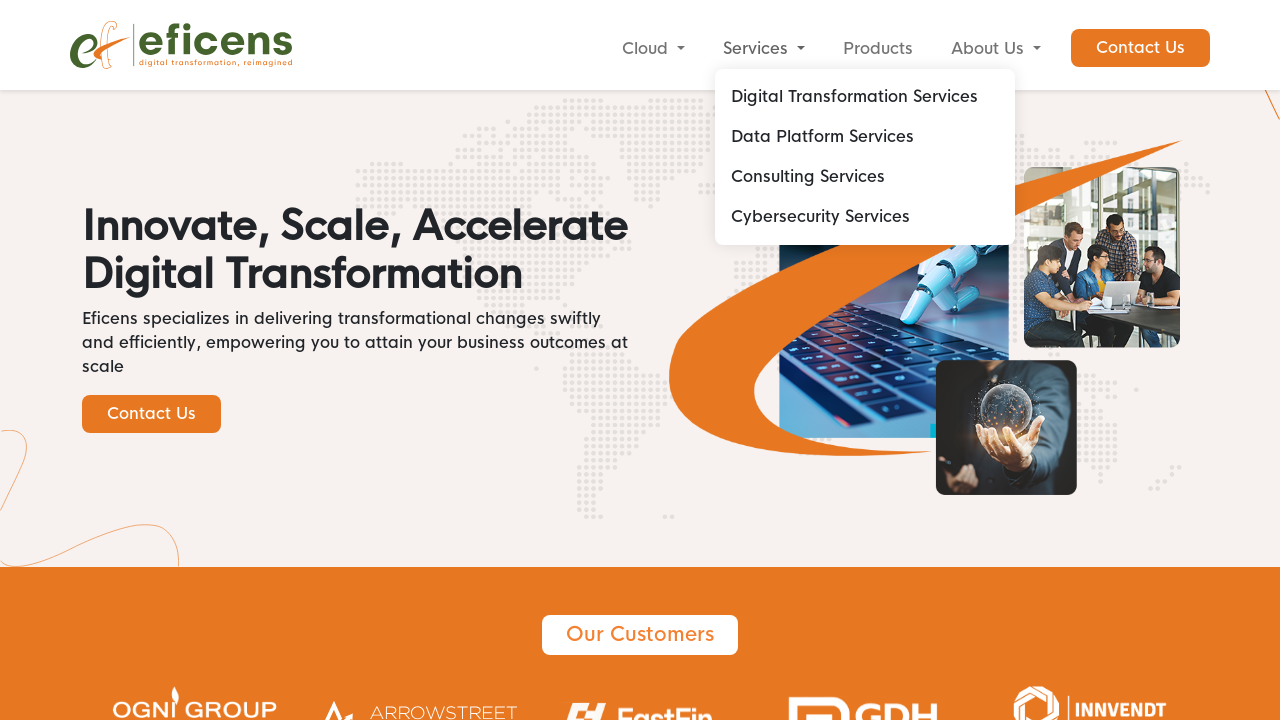

Data Platform Services submenu link appeared
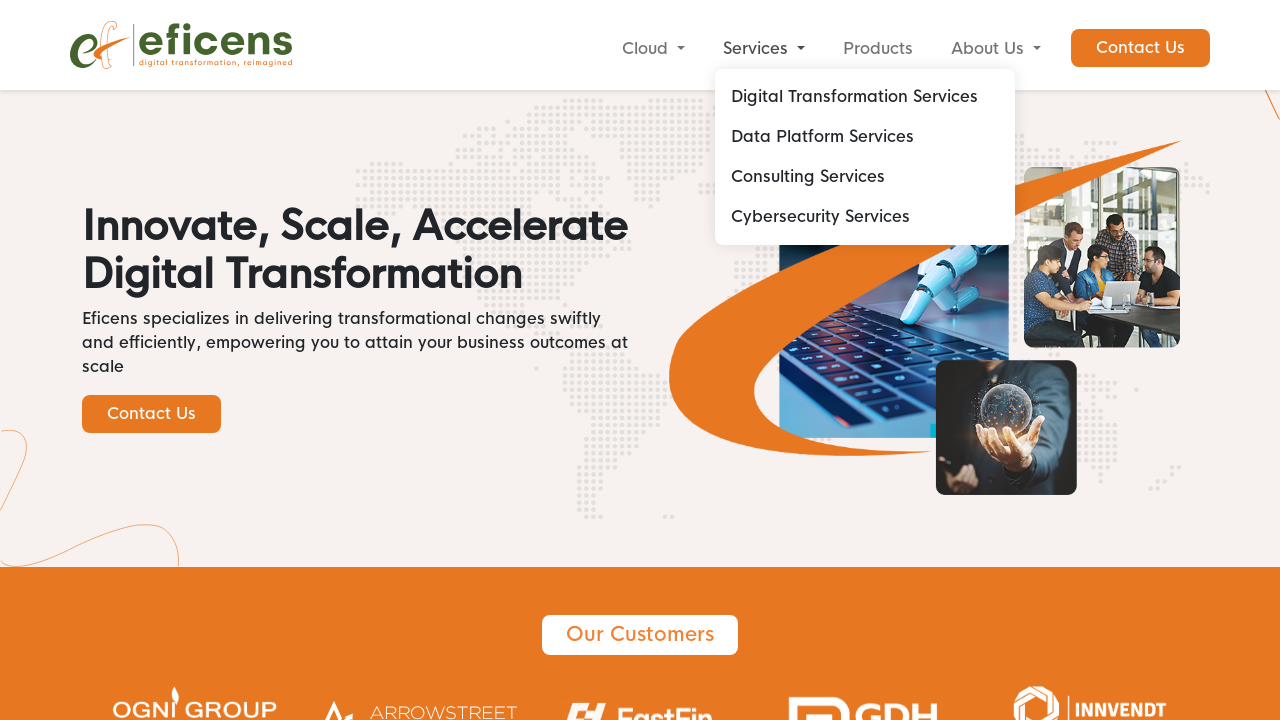

Clicked on Data Platform Services link
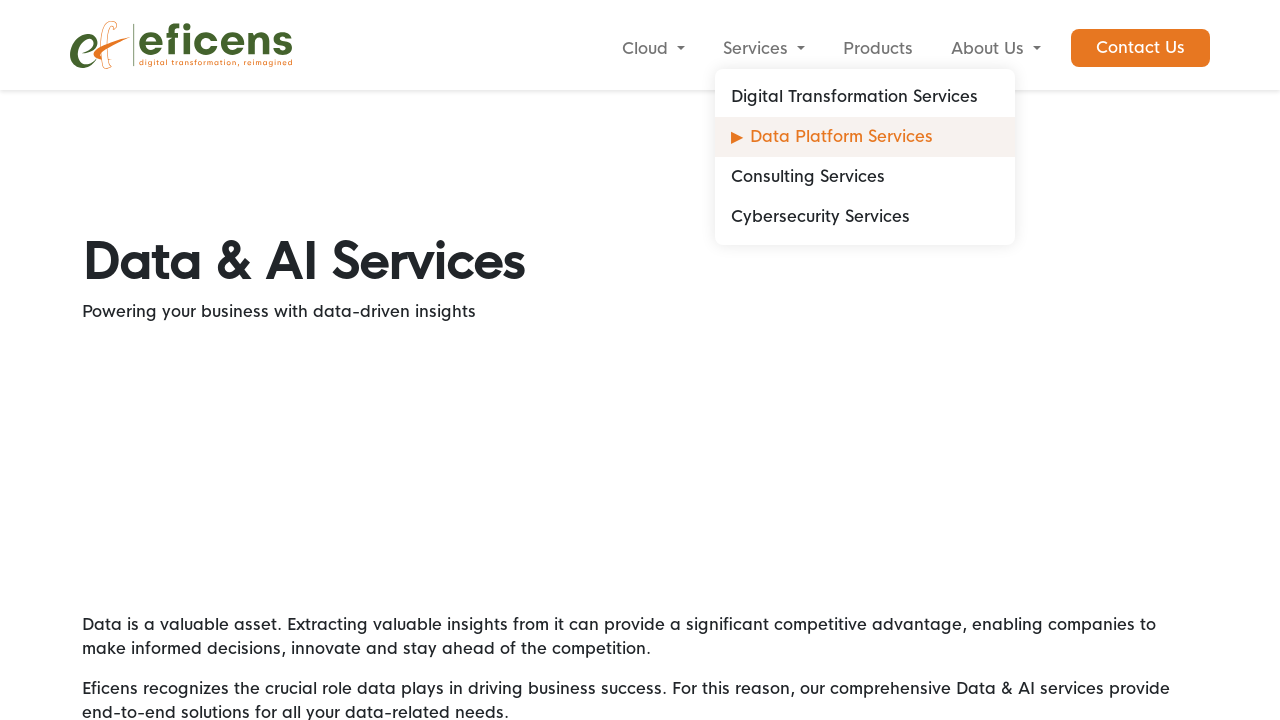

Data Platform Services page loaded successfully
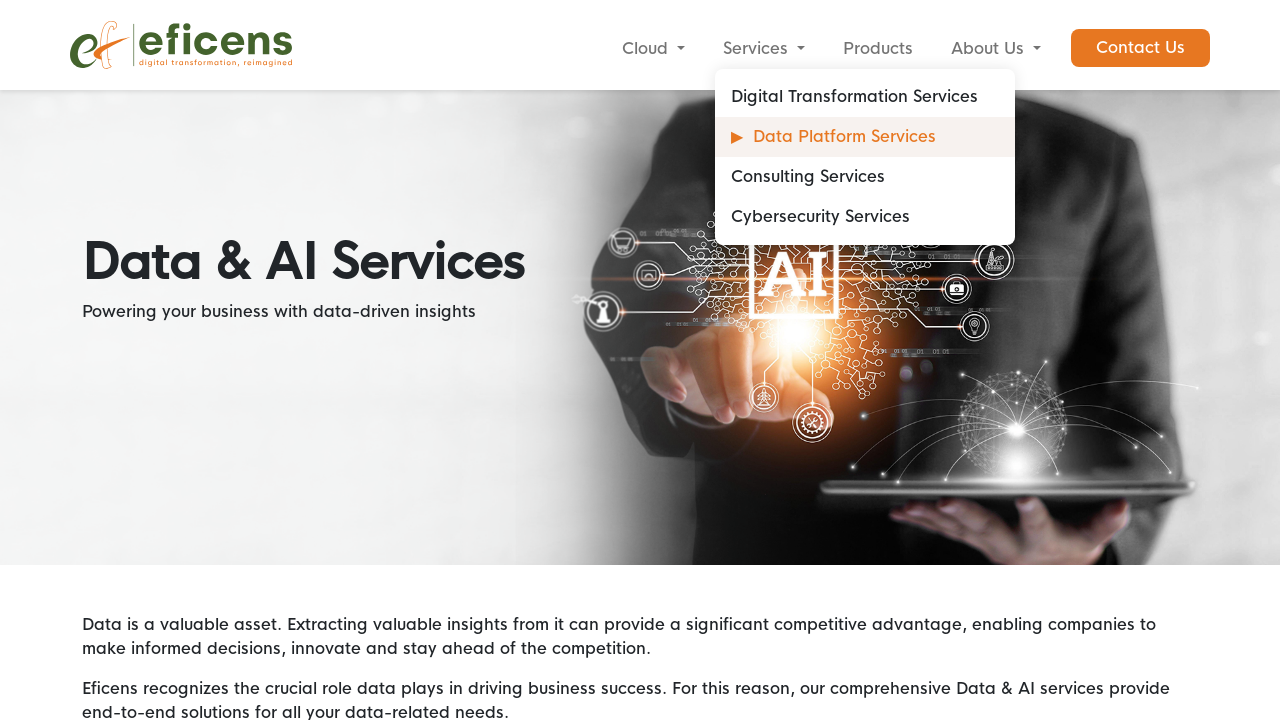

Moved mouse away from menu area at (0, 0)
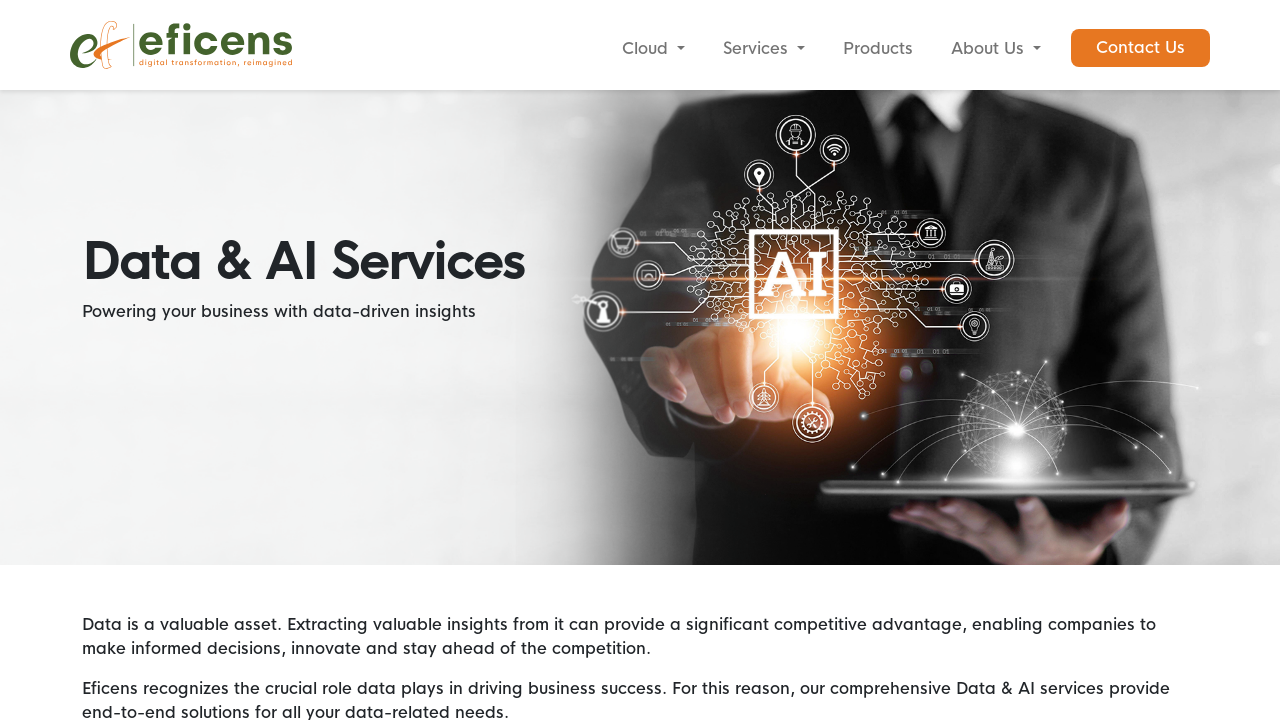

Scrolled down the page by 6000 pixels
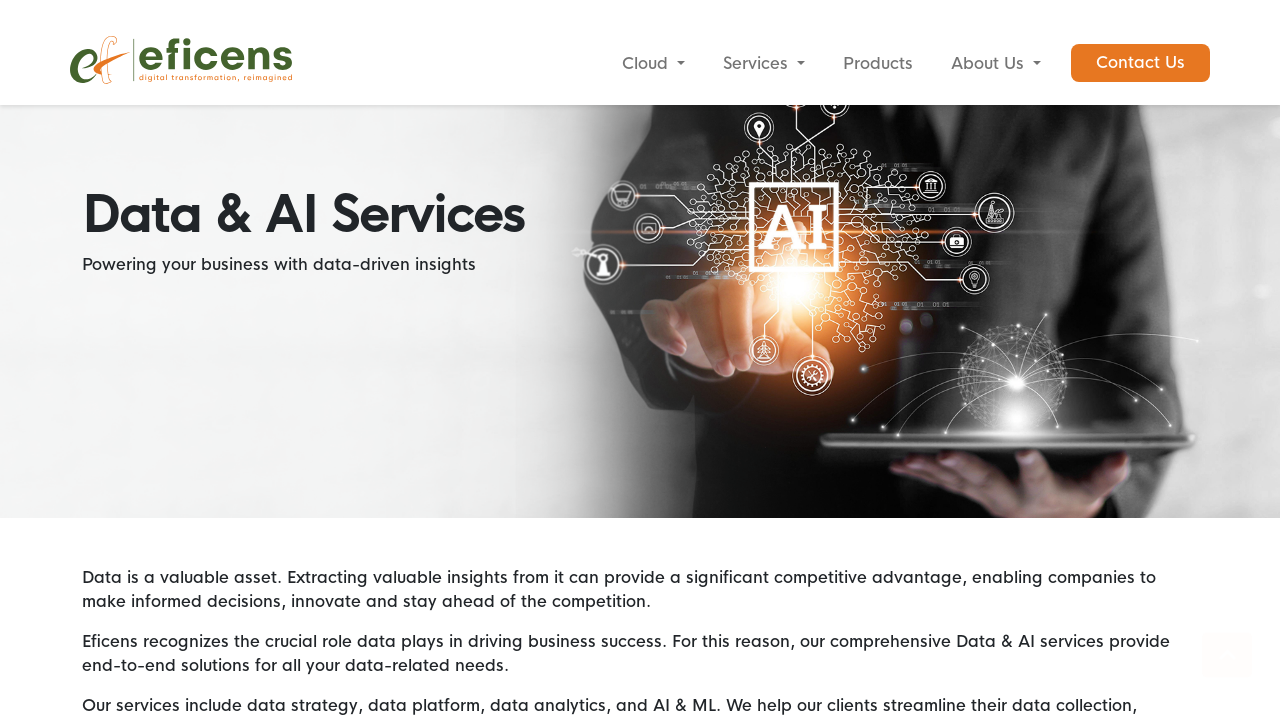

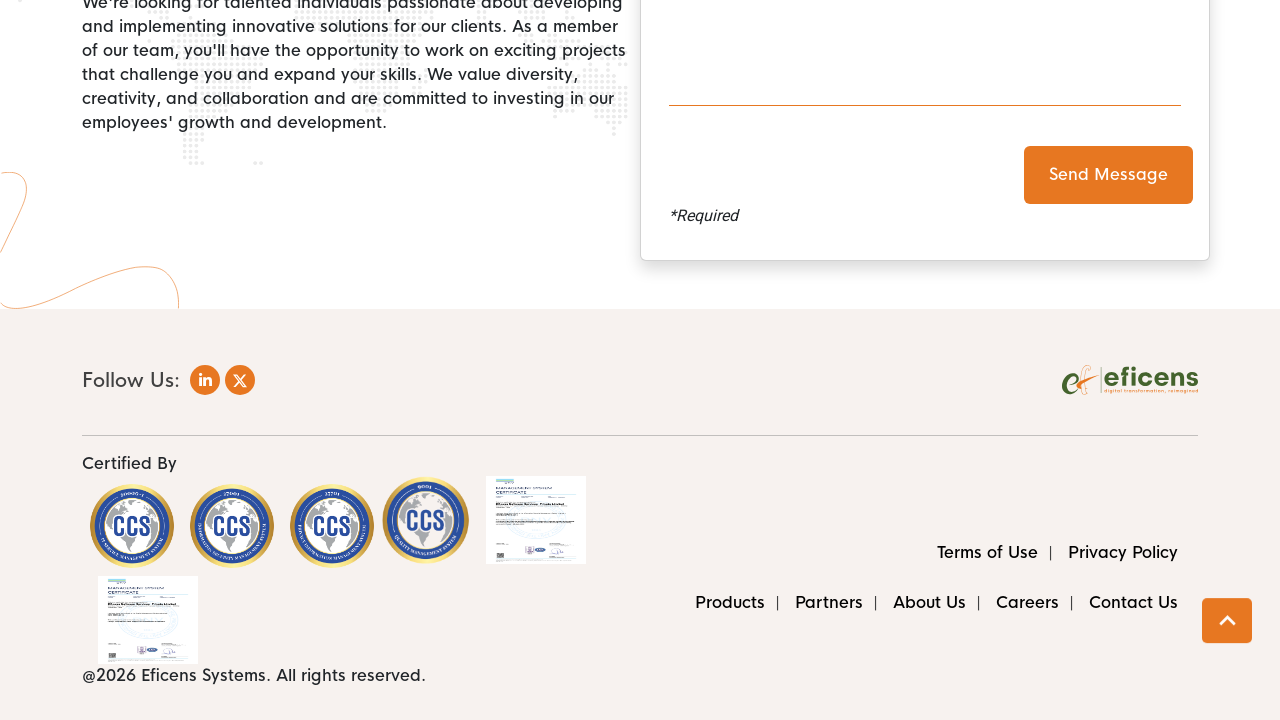